Tests completing all tasks when viewing active filter

Starting URL: https://todomvc4tasj.herokuapp.com/#/active

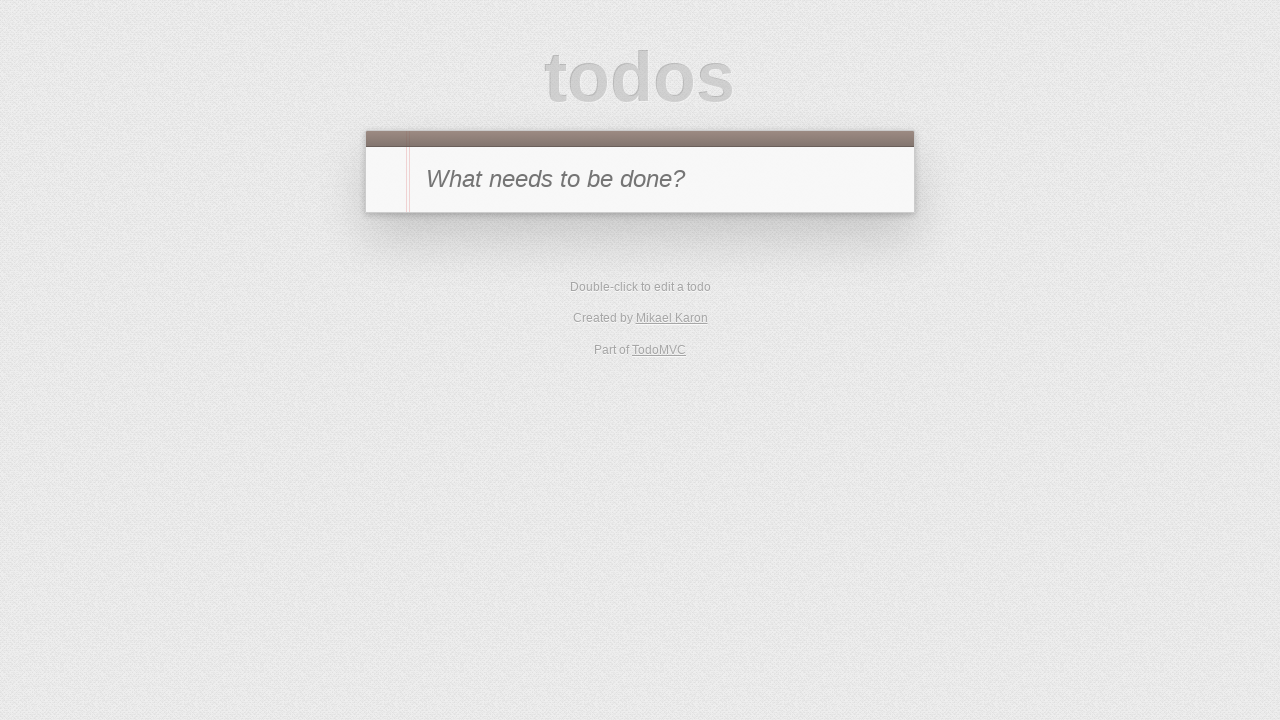

Set up two active tasks in localStorage
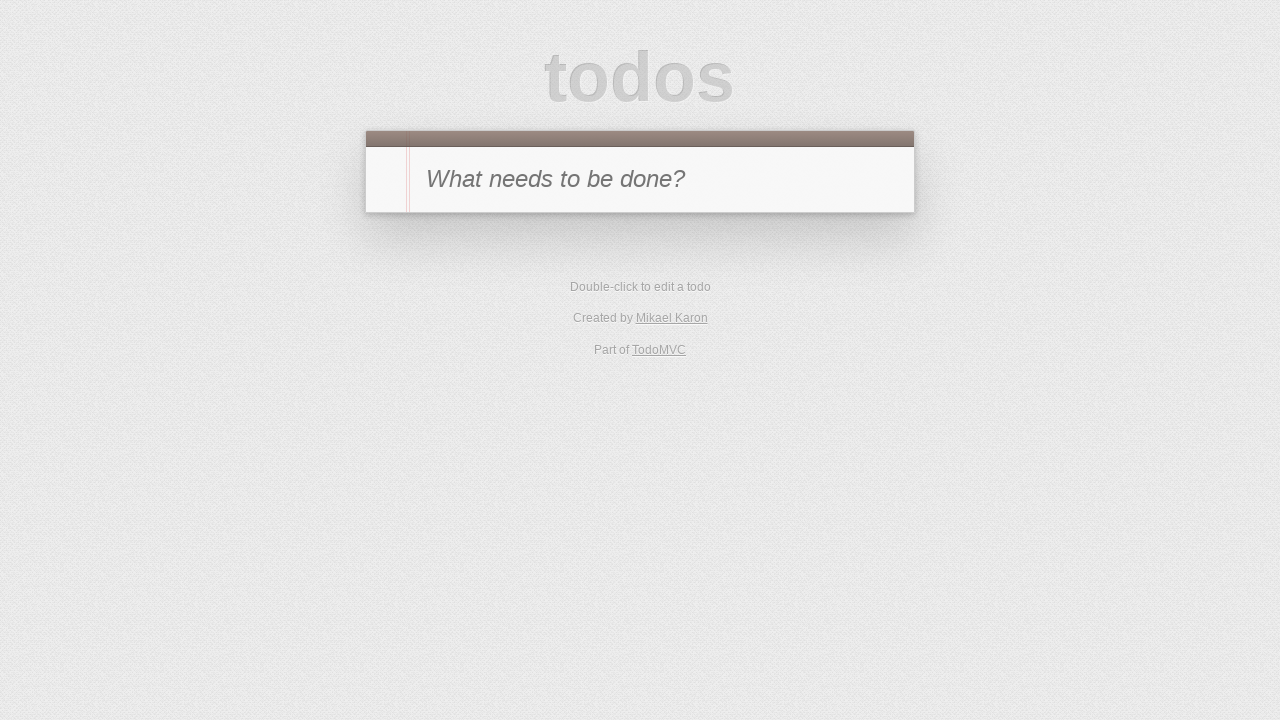

Reloaded page to load tasks from localStorage
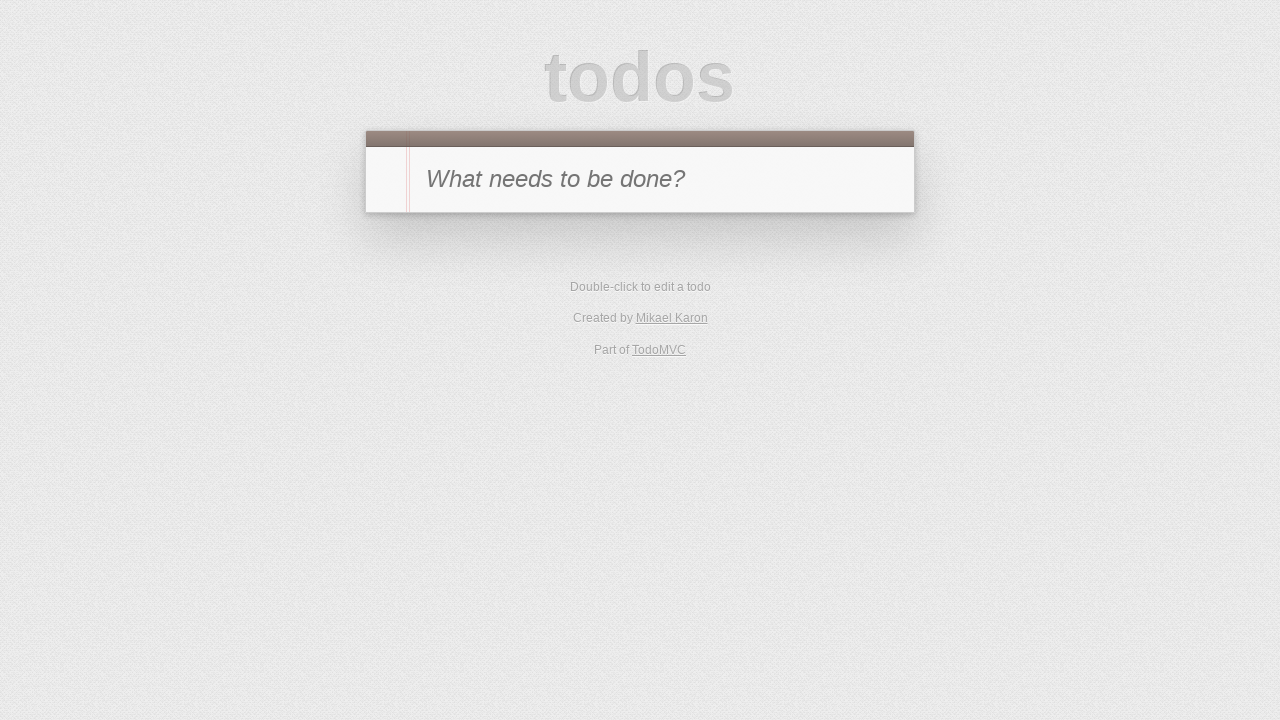

Navigated to Active filter view at (613, 351) on a:has-text("Active")
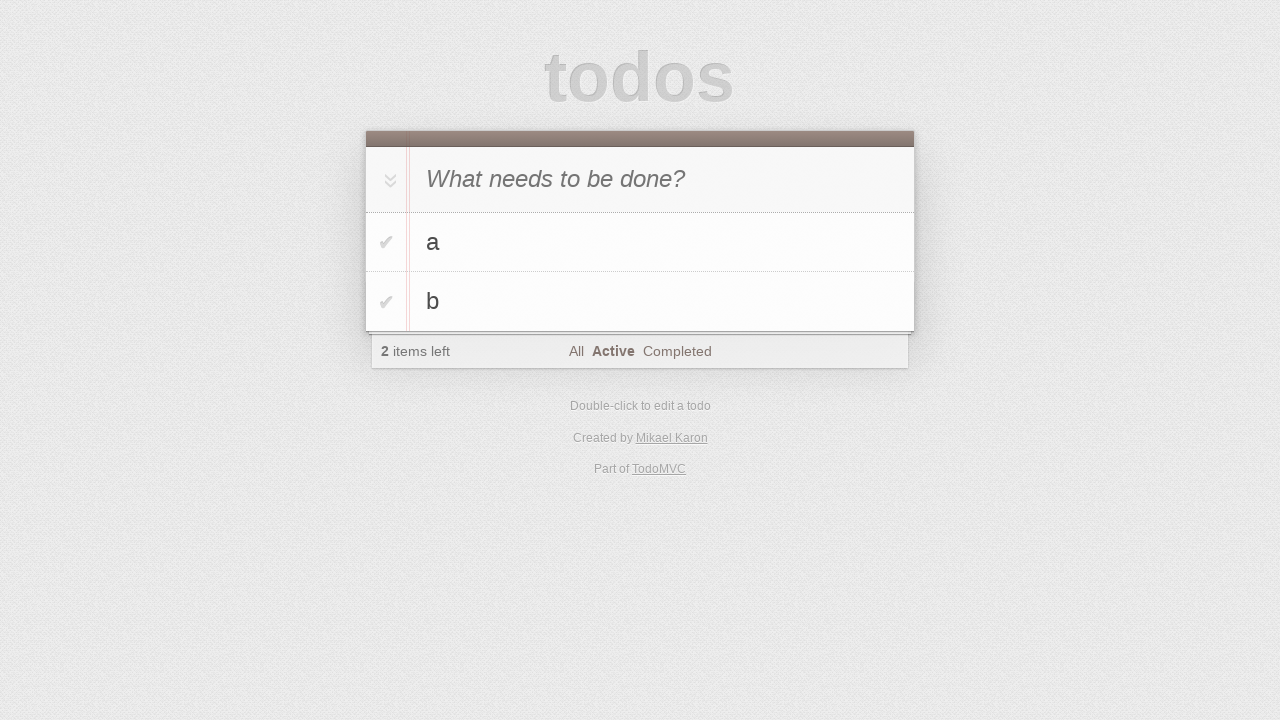

Clicked toggle-all checkbox to complete all active tasks at (388, 180) on #toggle-all
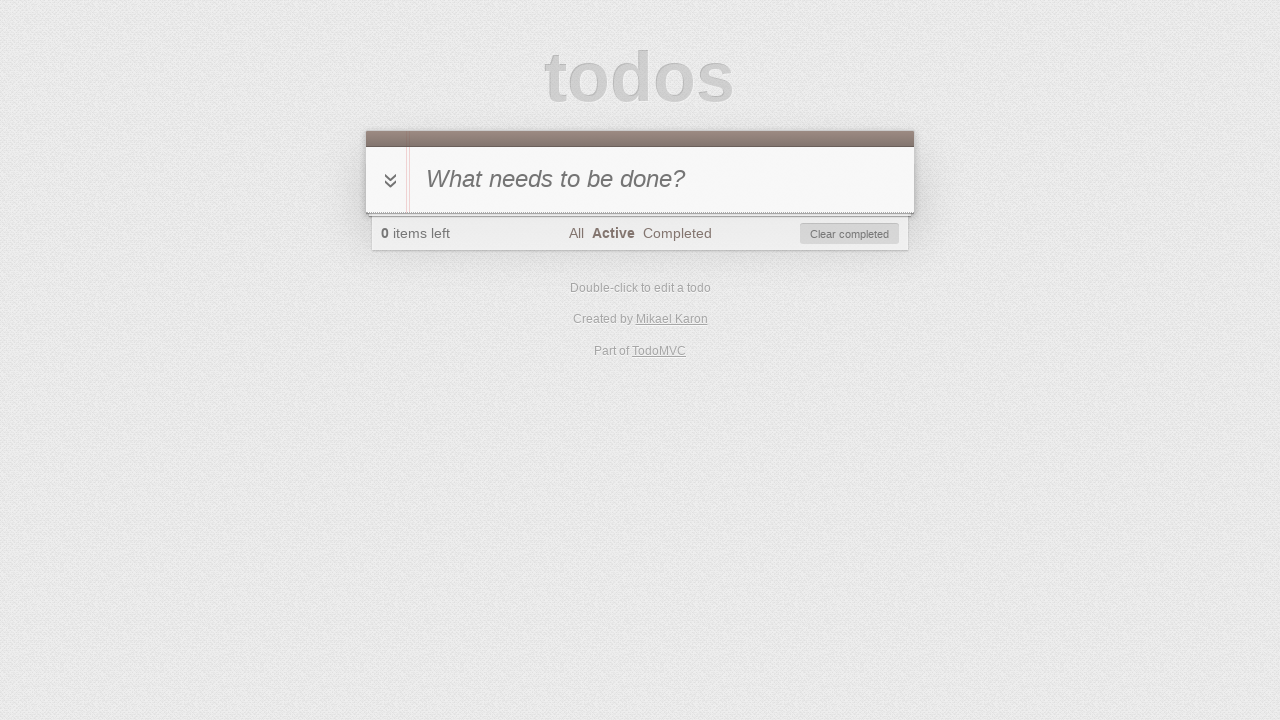

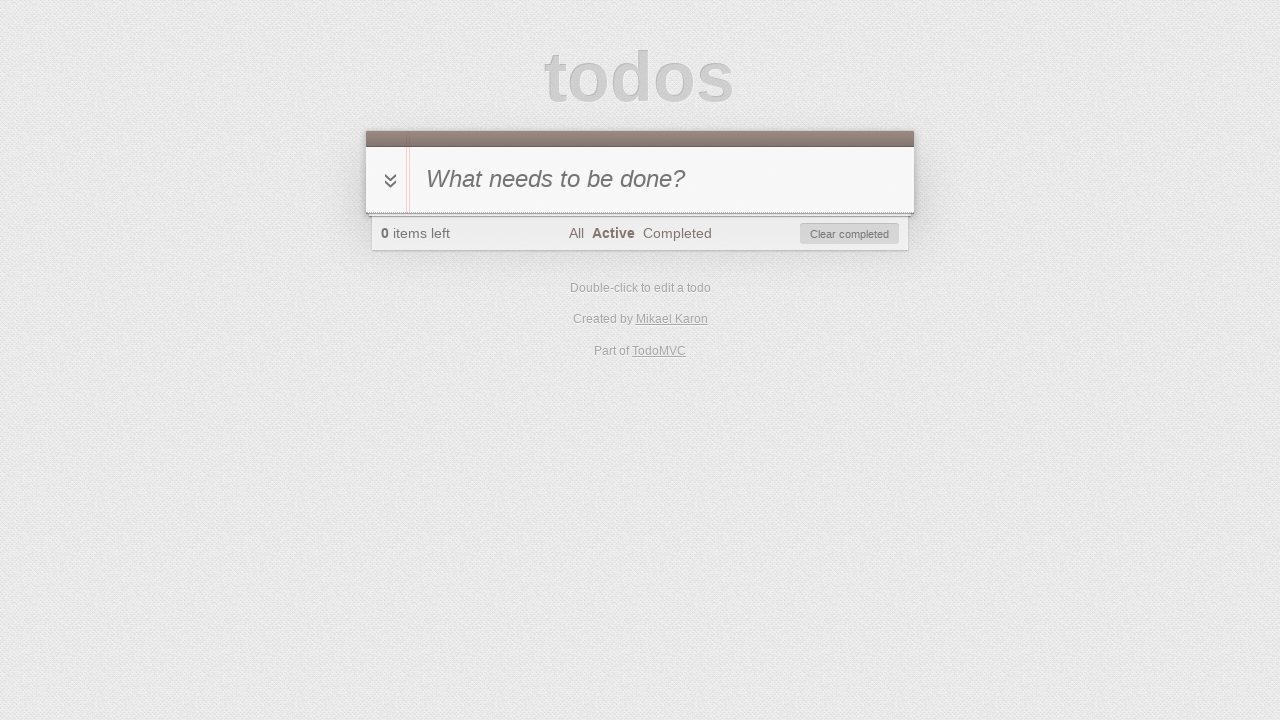